Navigates to an LMS page, scrolls down, and verifies that a specific course titled "Email Marketing Strategies" is displayed in the course grid

Starting URL: https://alchemy.hguy.co/lms

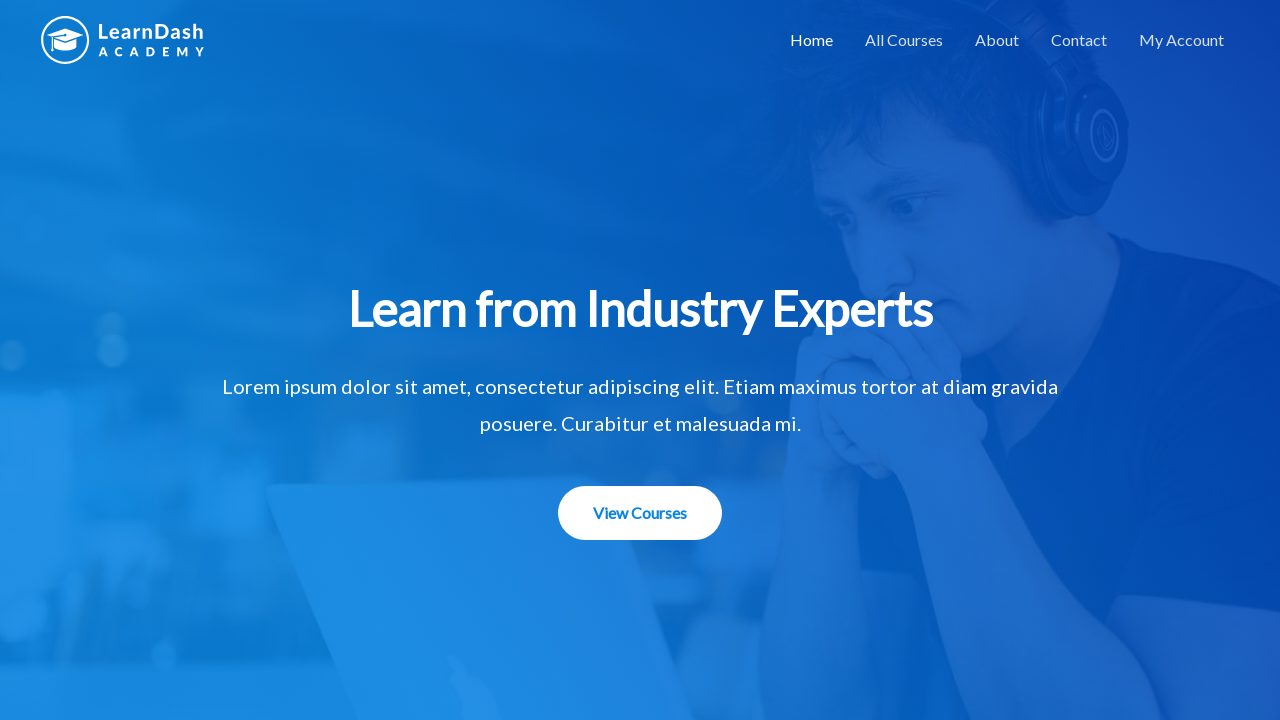

Scrolled down 1000 pixels to view course grid
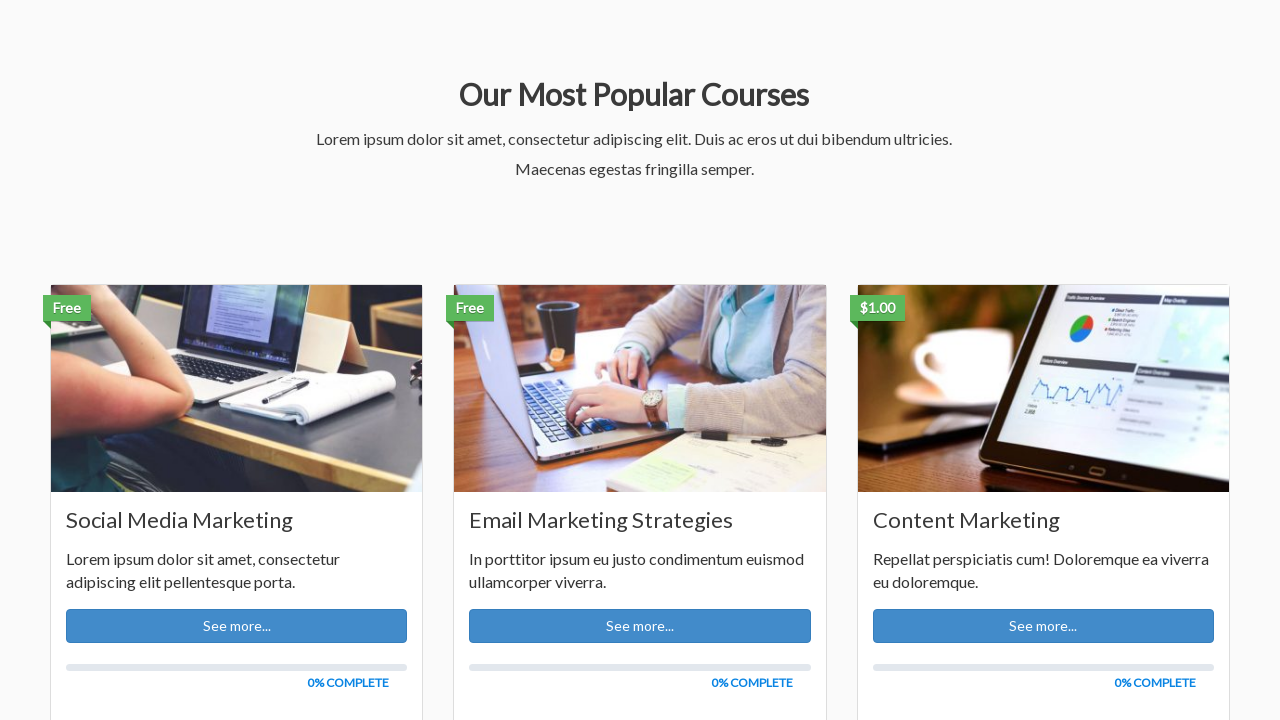

Waited for course grid to be visible
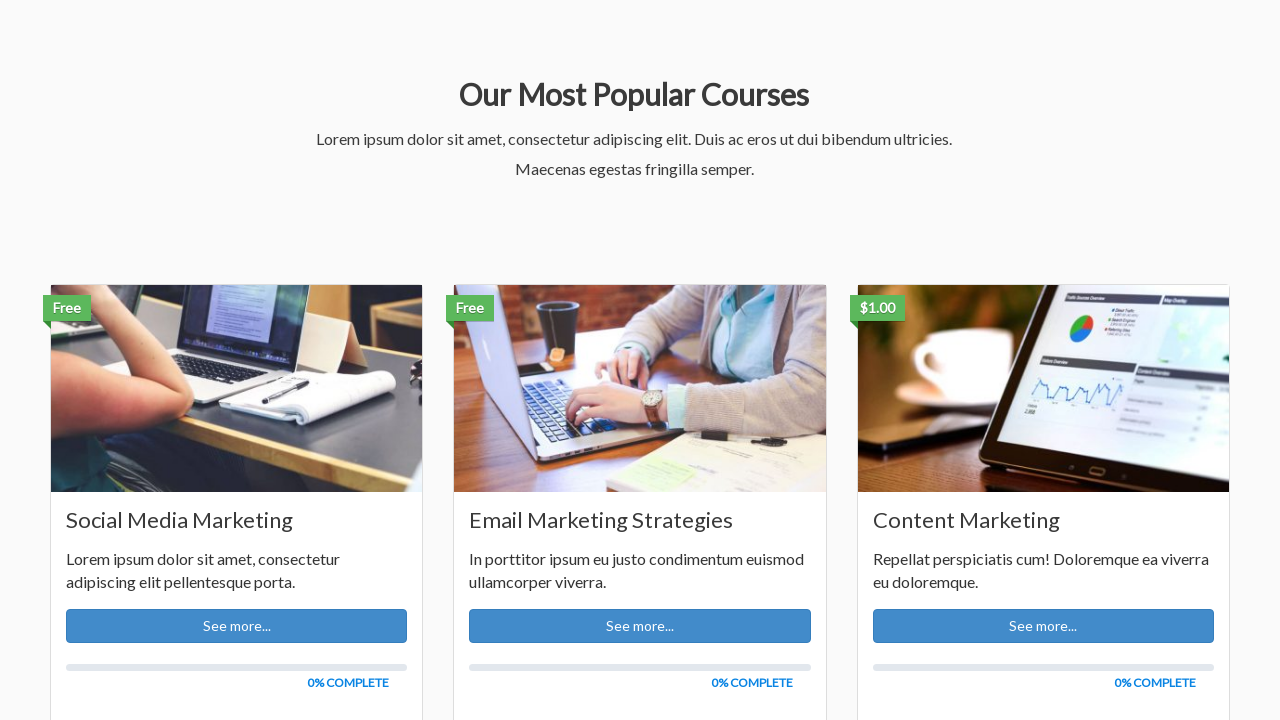

Retrieved course title from second course in grid
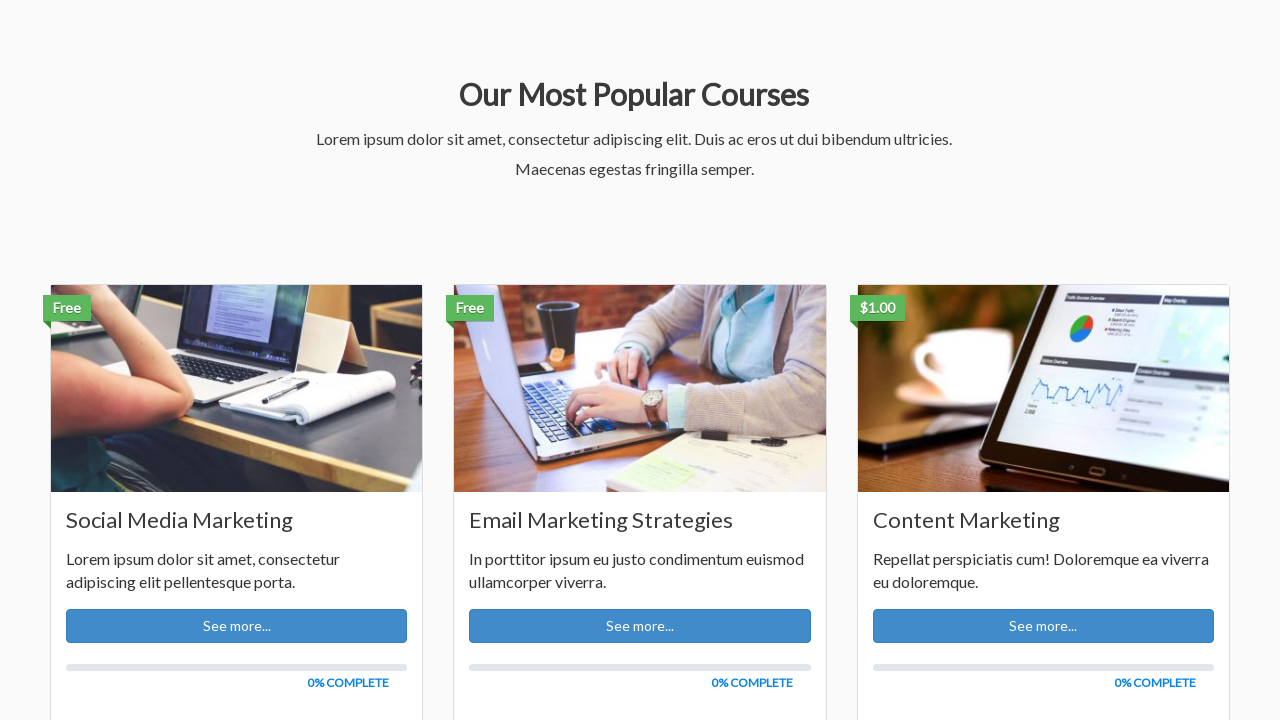

Verified course title is 'Email Marketing Strategies'
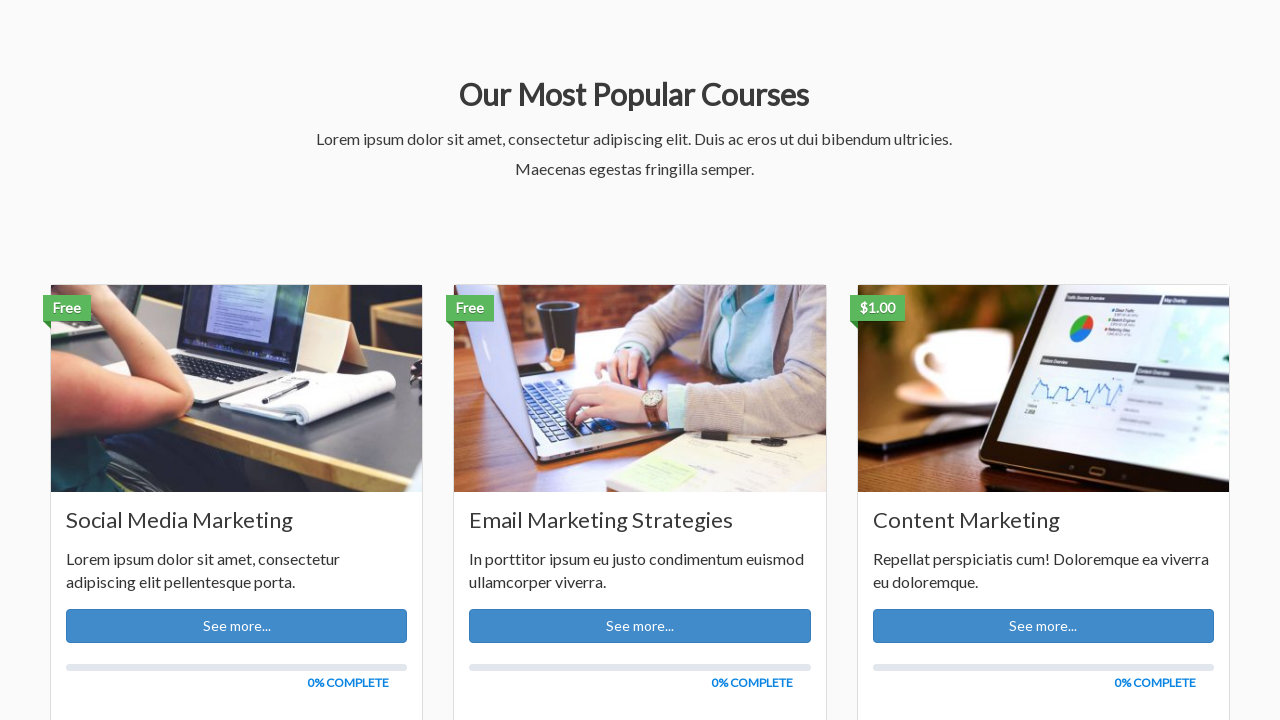

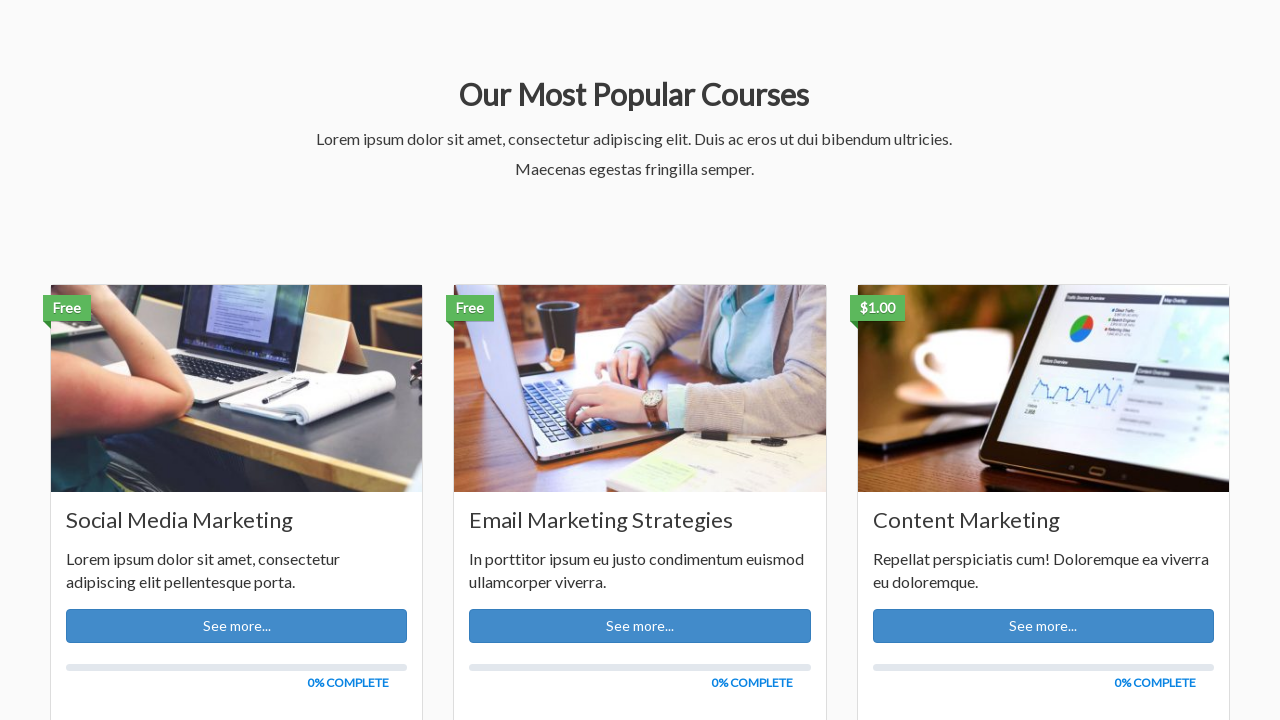